Tests slider functionality by switching to an iframe and dragging a slider element horizontally, then verifying the amount value changes

Starting URL: https://www.globalsqa.com/demo-site/sliders/#Steps

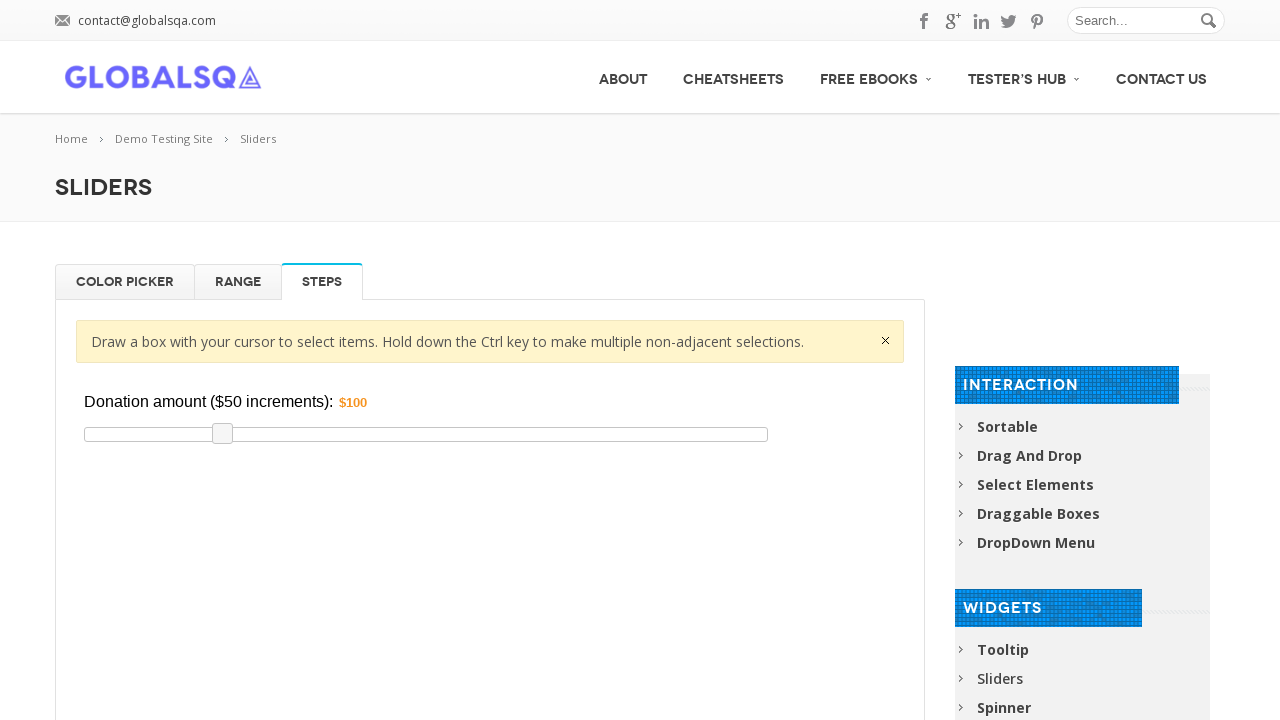

Located iframe containing slider
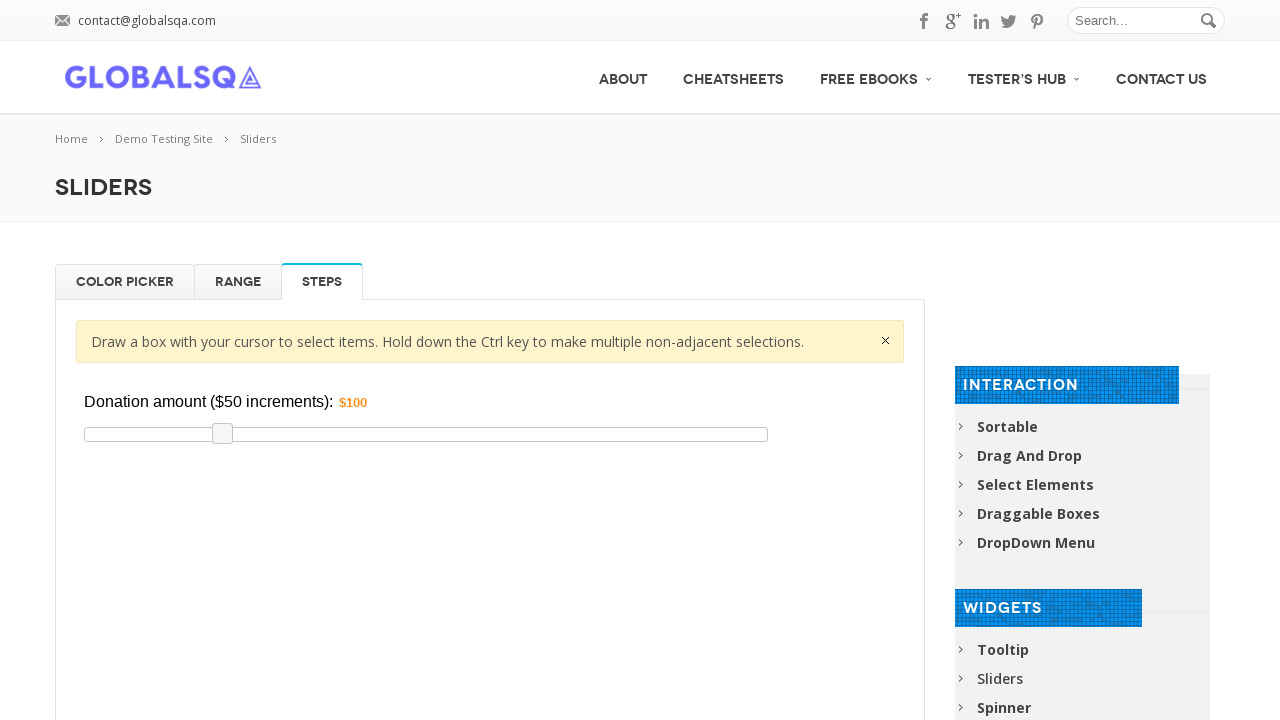

Slider element became visible within iframe
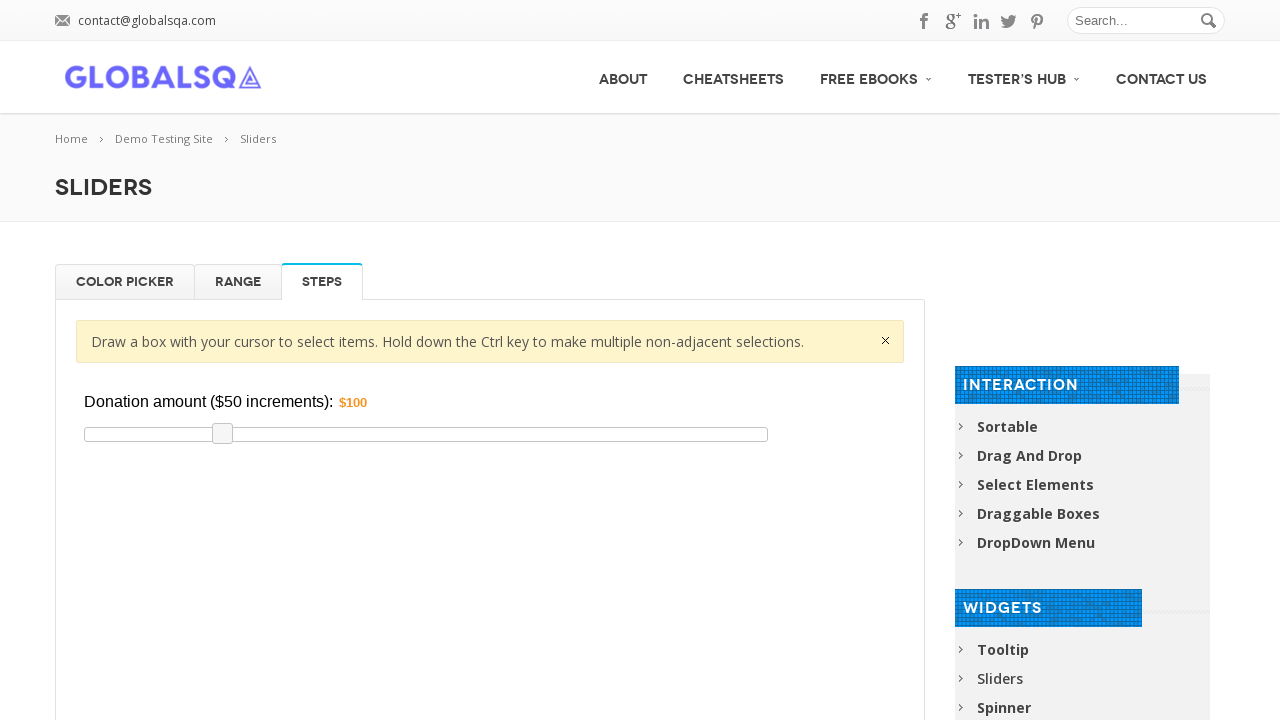

Slider handle element became visible
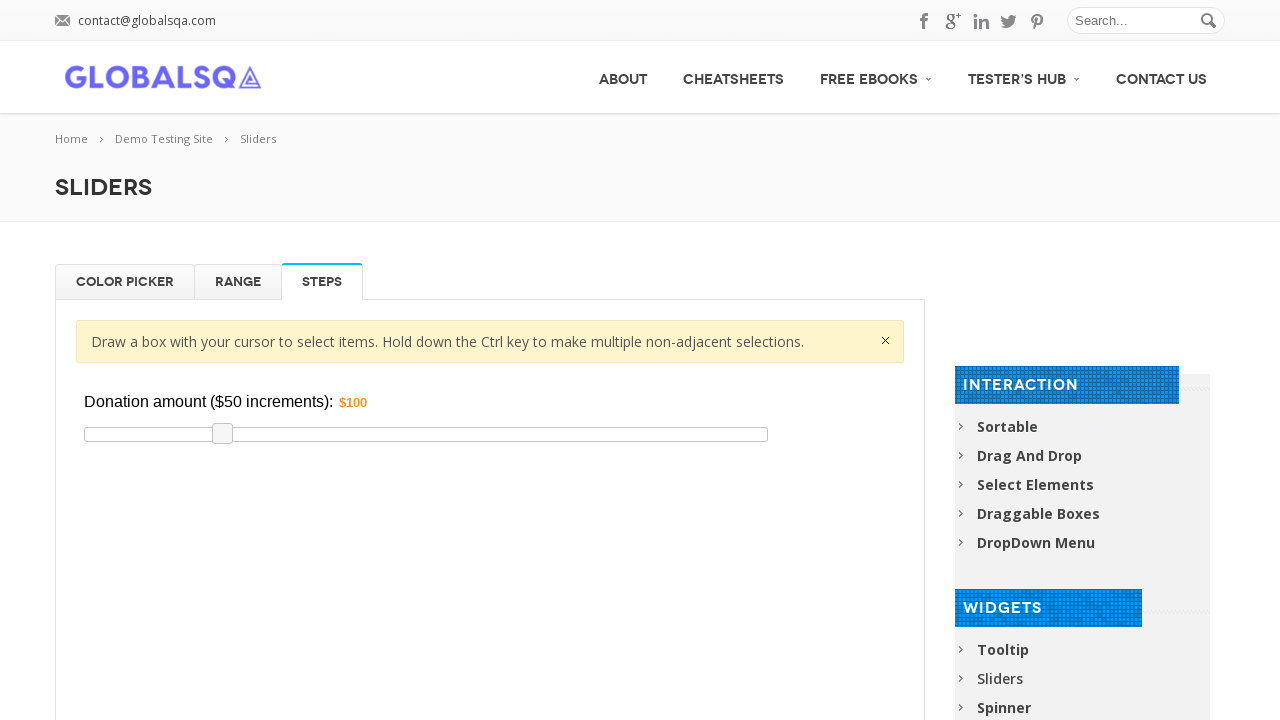

Dragged slider handle 10 pixels to the right at (223, 424)
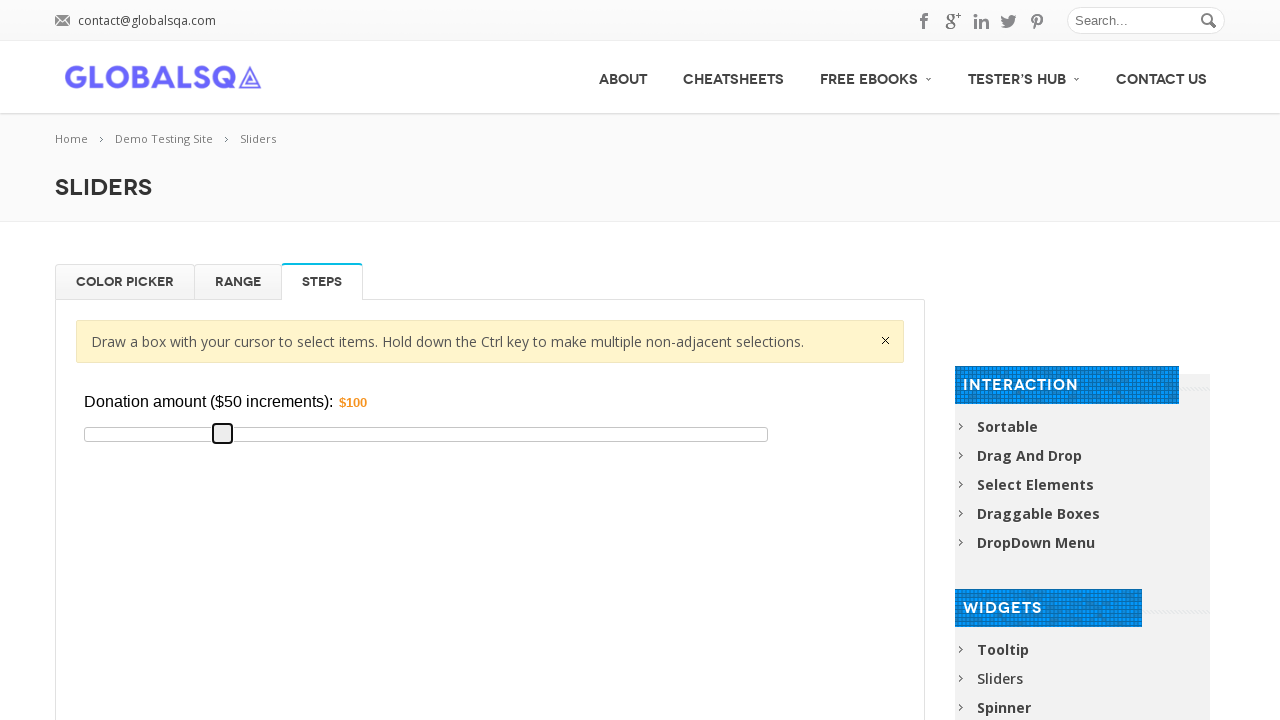

Amount field became visible, slider value changed
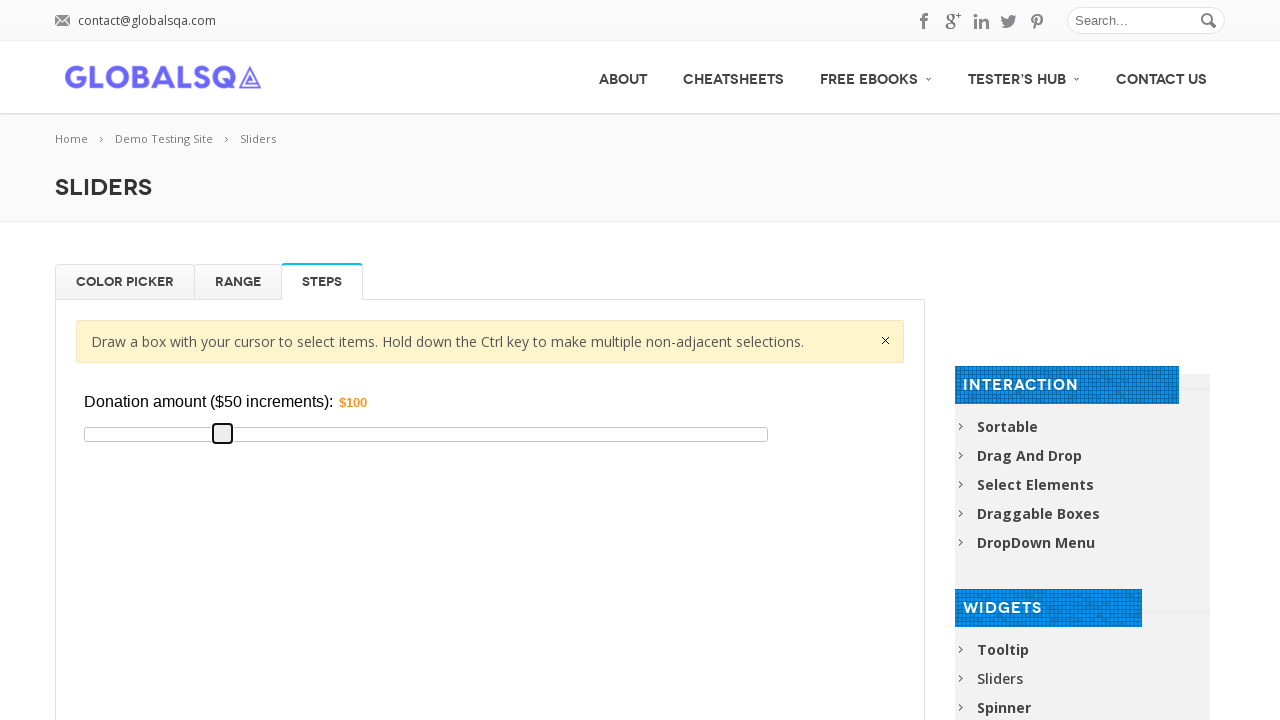

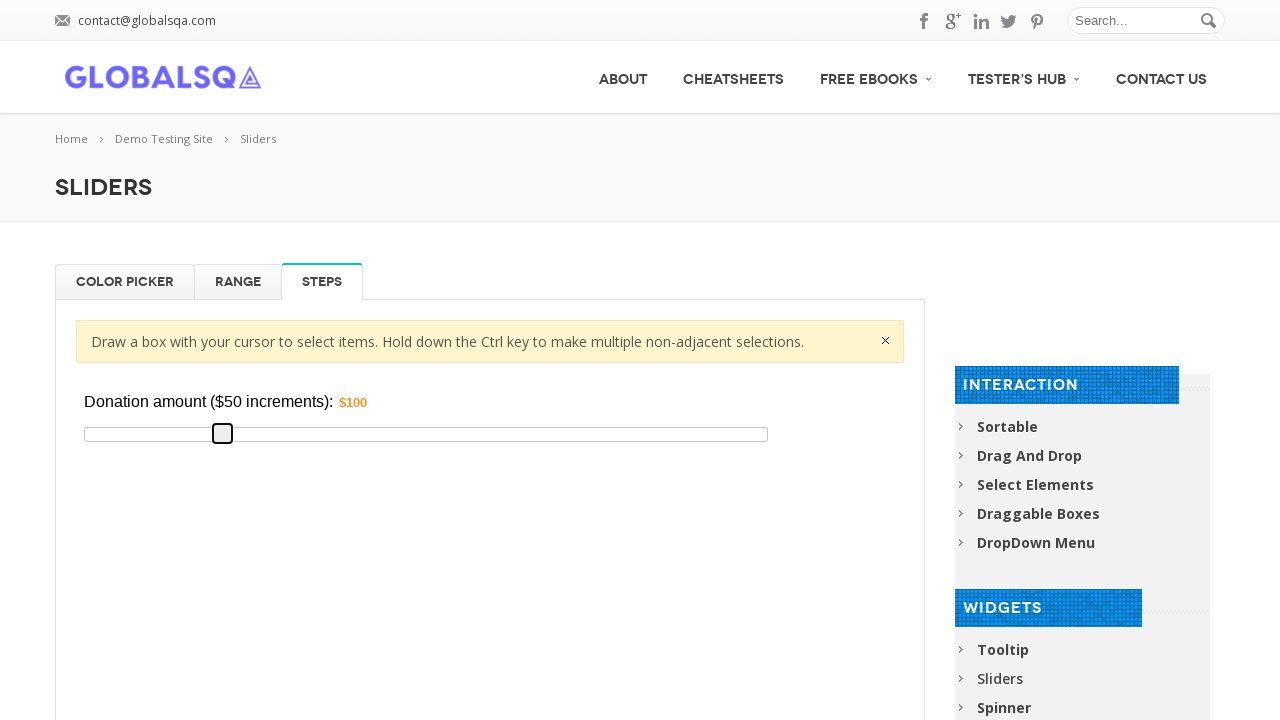